Tests user registration by filling out the registration form with first name, last name, email, telephone, password, and accepting newsletter and terms, then verifying account creation.

Starting URL: https://ecommerce-playground.lambdatest.io/index.php?route=account/register

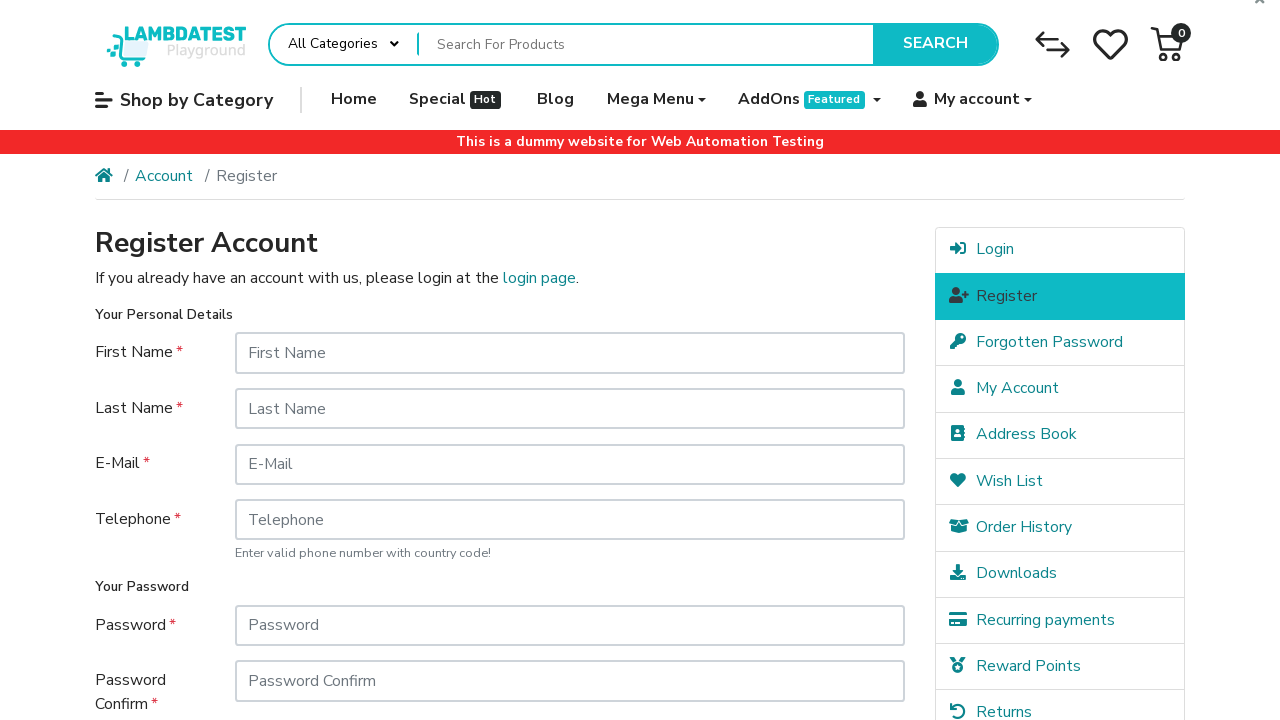

Filled first name field with 'Carlos' on #input-firstname
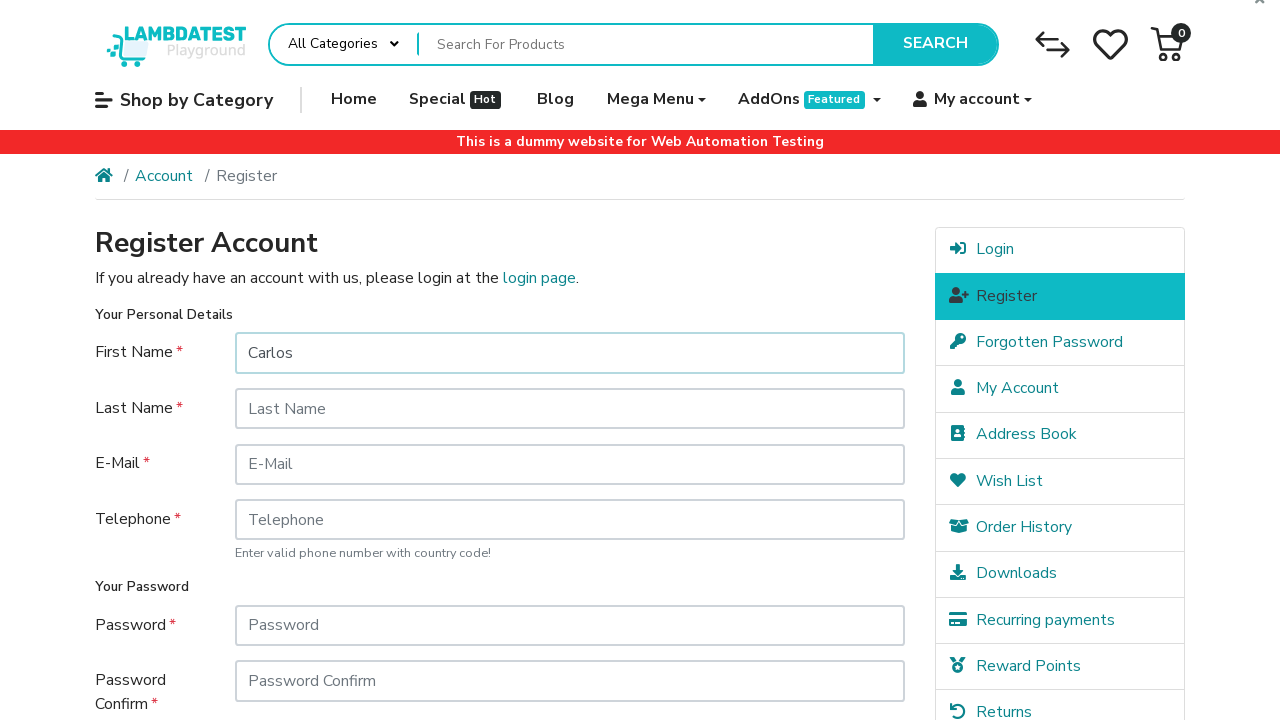

Filled last name field with 'Mendez' on #input-lastname
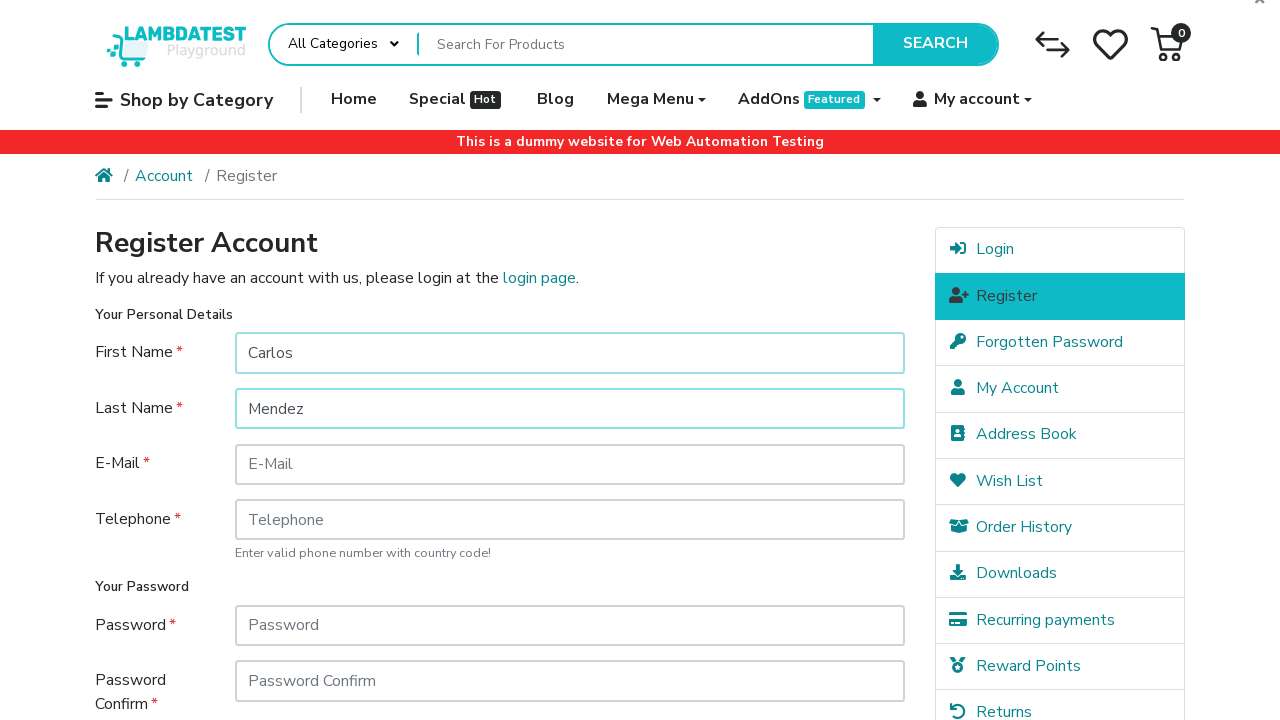

Filled email field with 'carlos.mendez.test@example.com' on #input-email
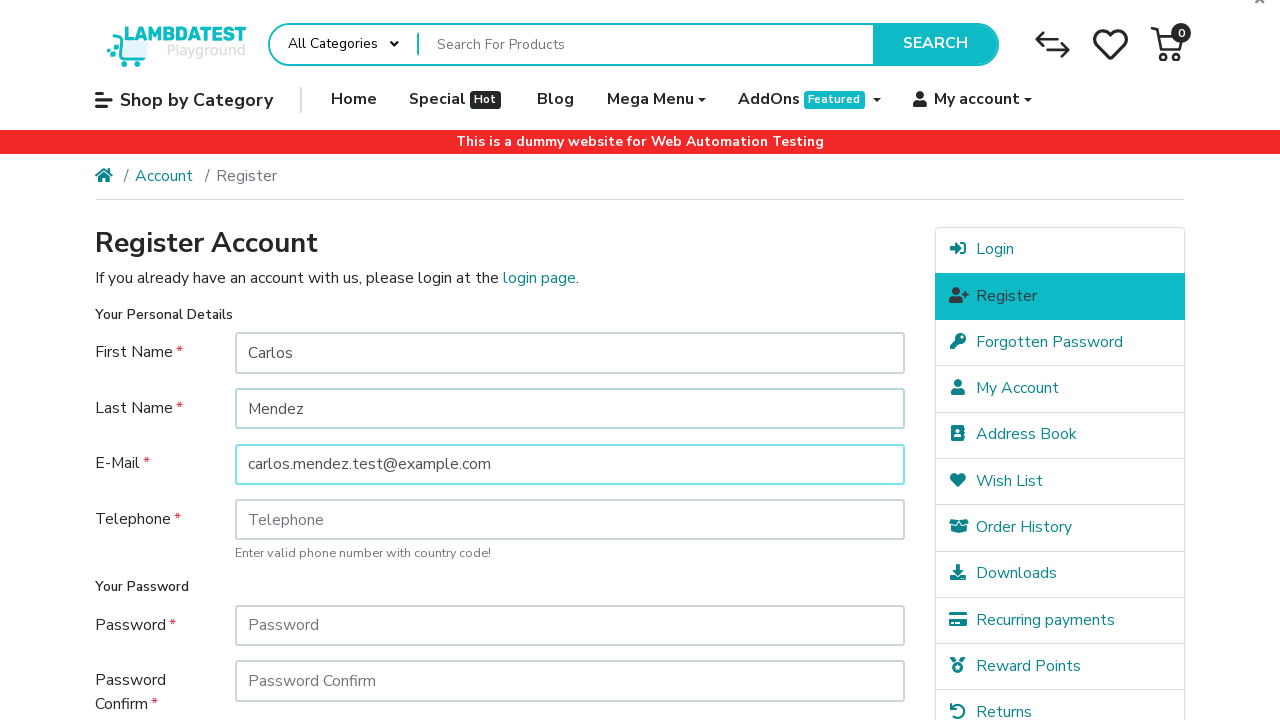

Filled telephone field with '21987654321' on #input-telephone
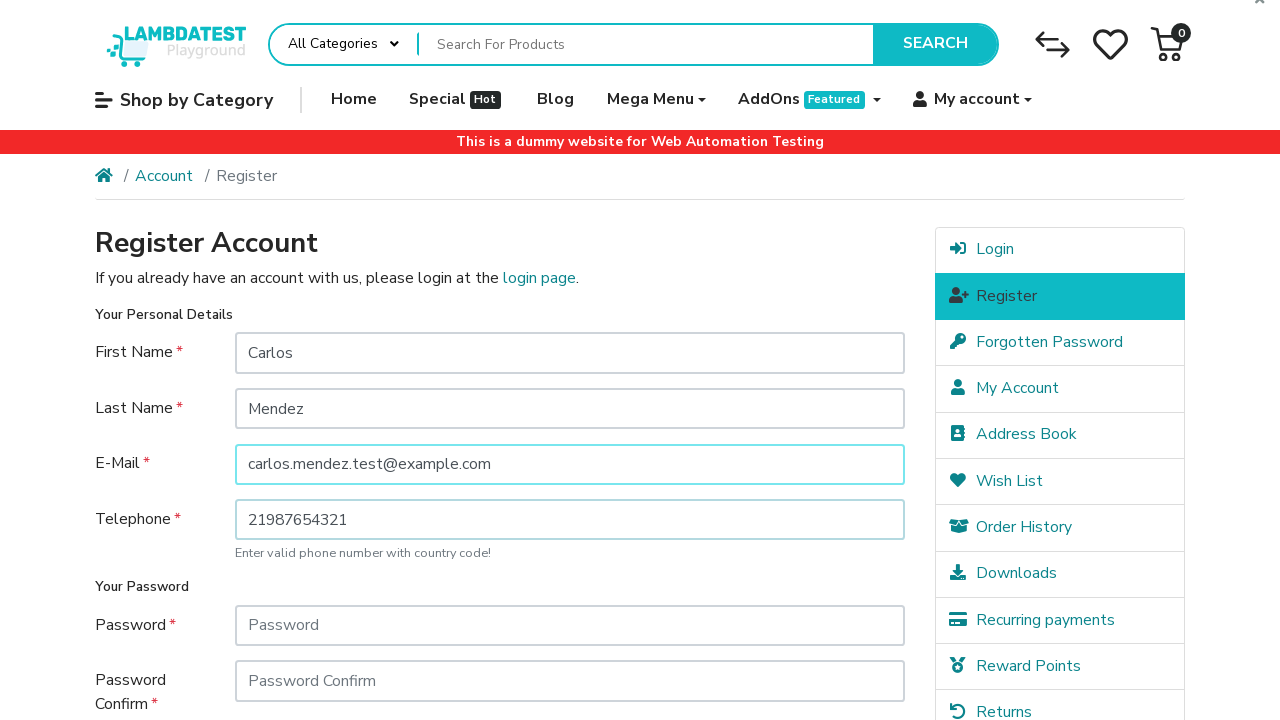

Filled password field with '123456' on #input-password
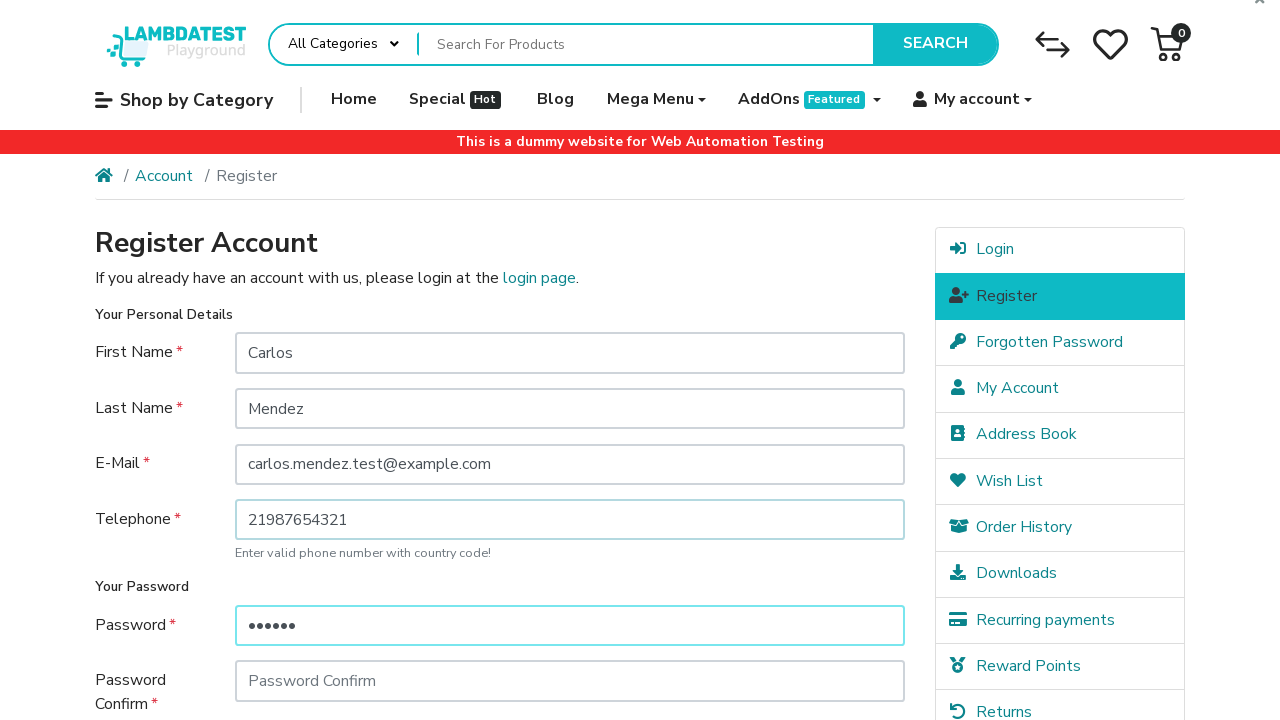

Filled password confirmation field with '123456' on #input-confirm
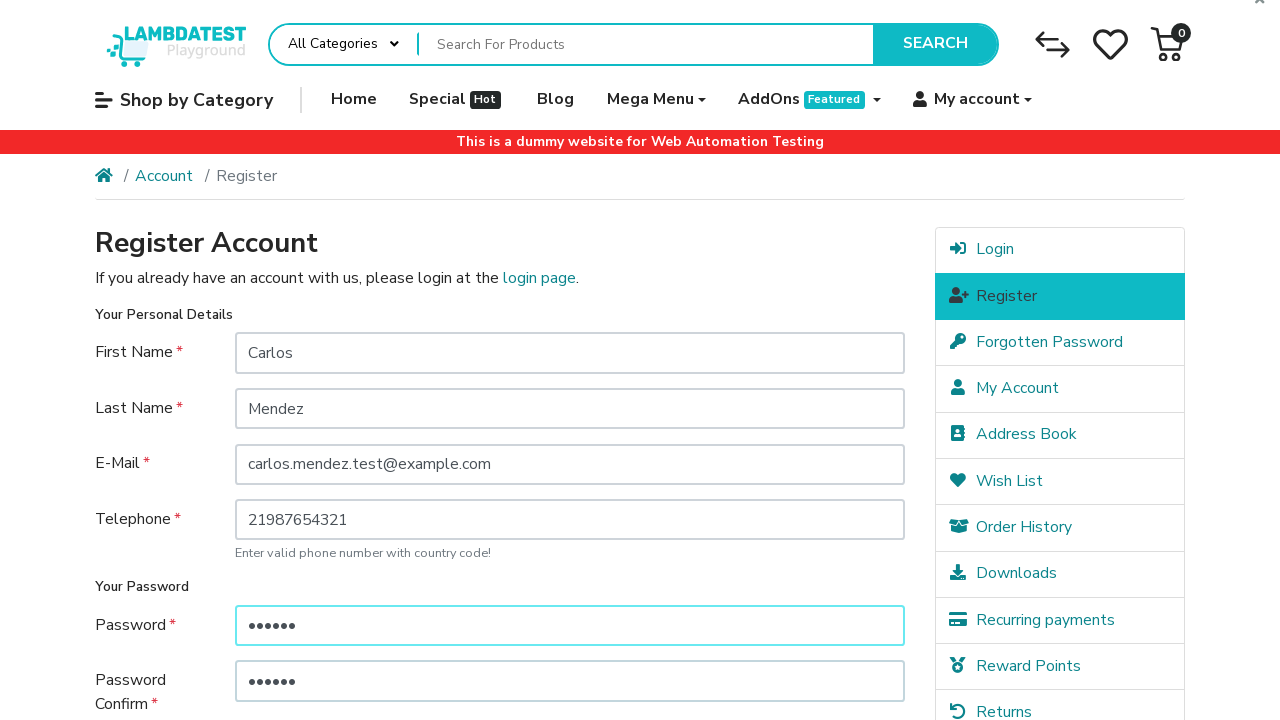

Clicked newsletter subscription checkbox at (274, 514) on xpath=//label[@for='input-newsletter-yes']
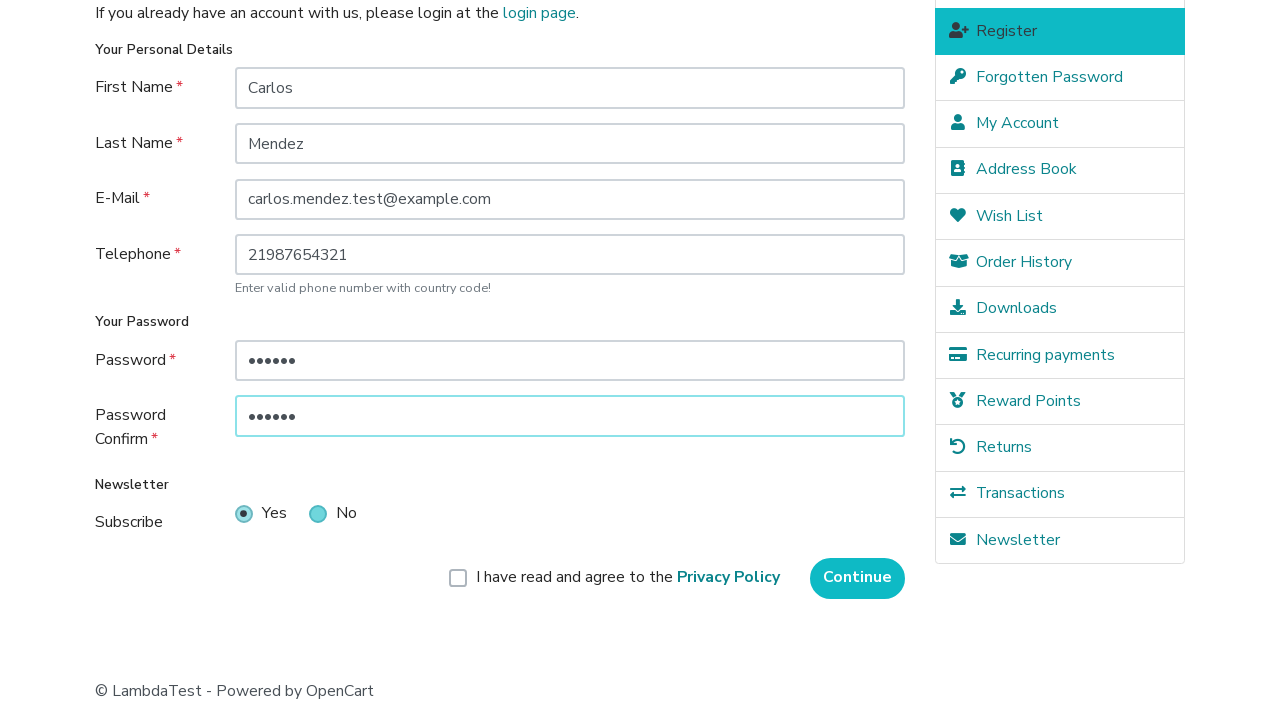

Clicked terms and conditions acceptance checkbox at (628, 578) on xpath=//label[@for='input-agree']
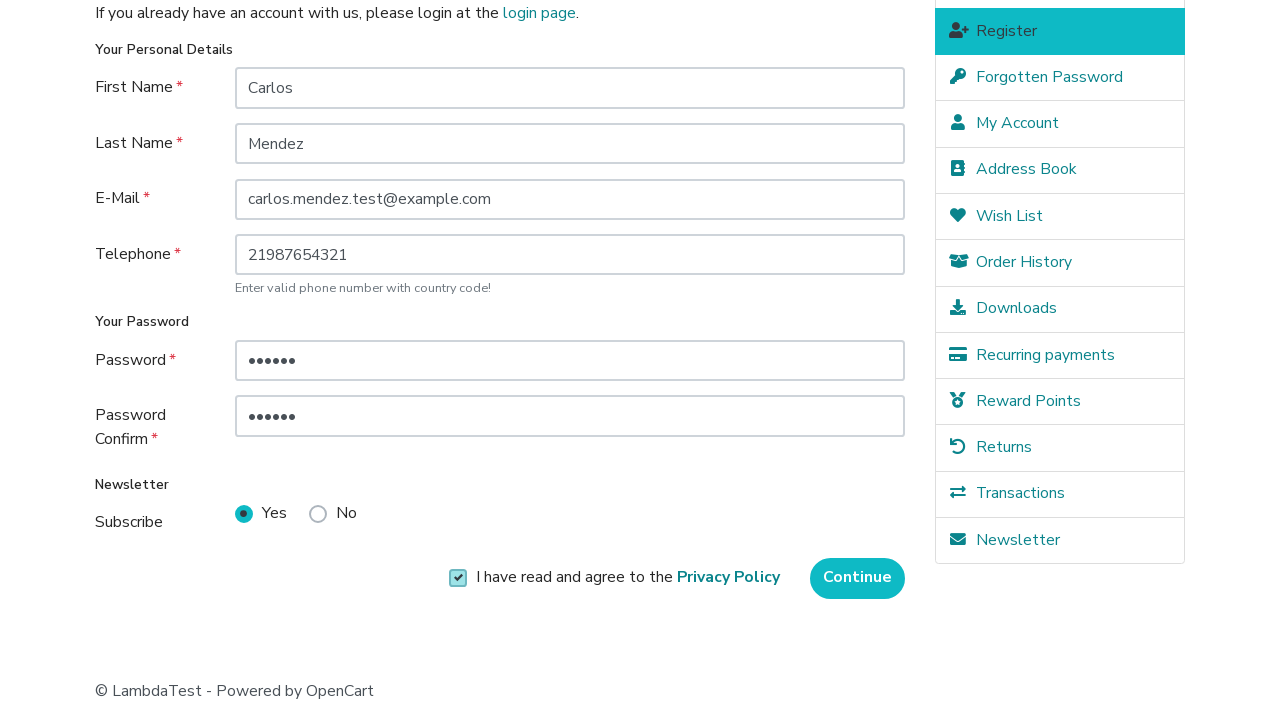

Clicked Continue button to submit registration form at (858, 578) on xpath=//input[@value='Continue']
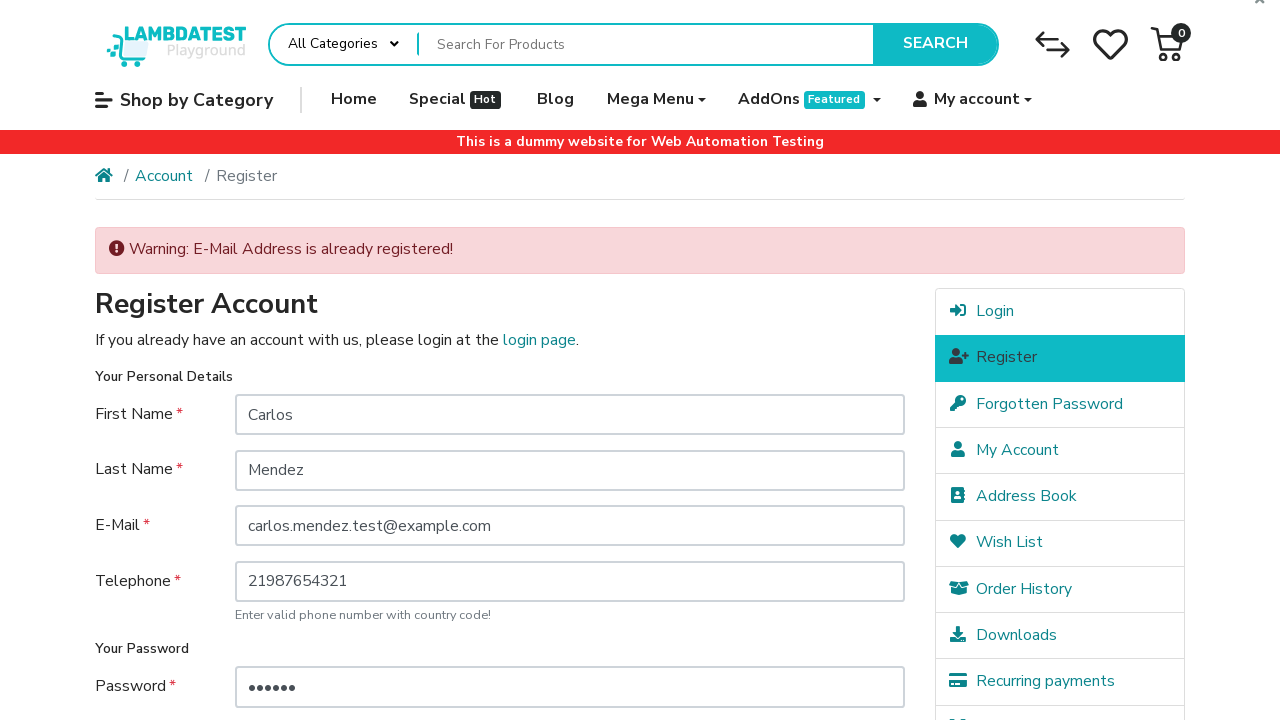

Registration successful - account creation page loaded
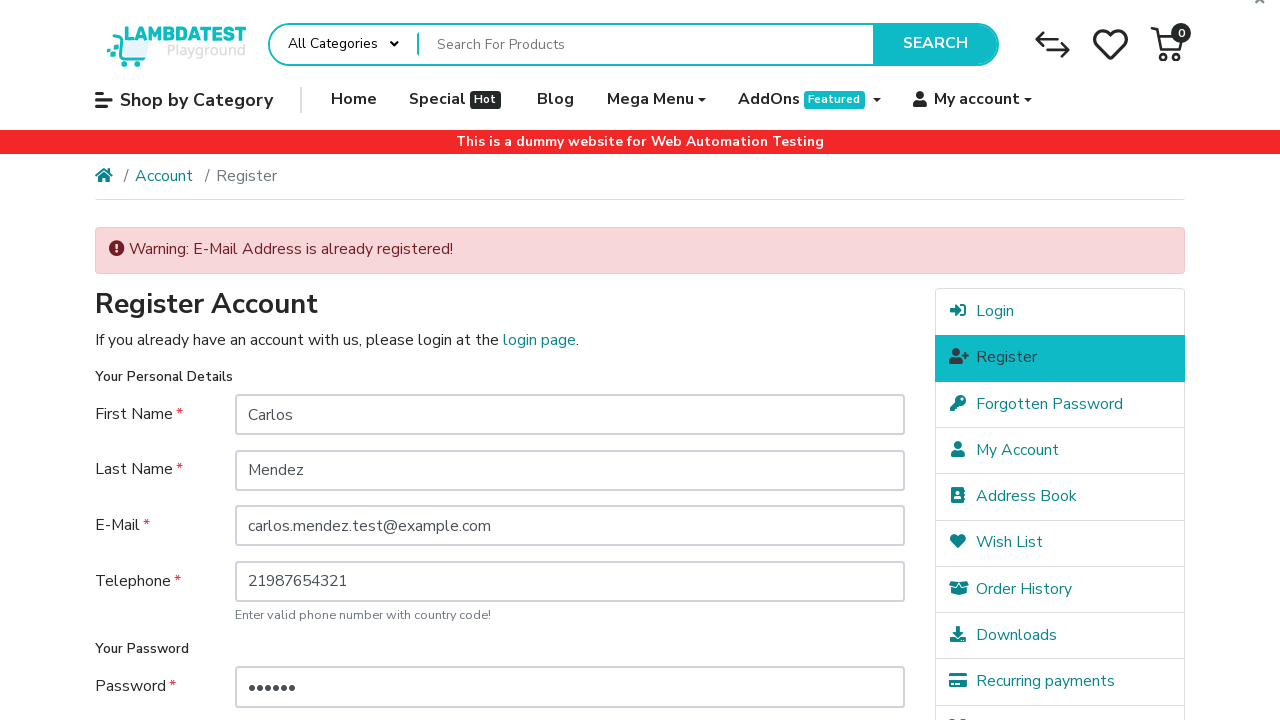

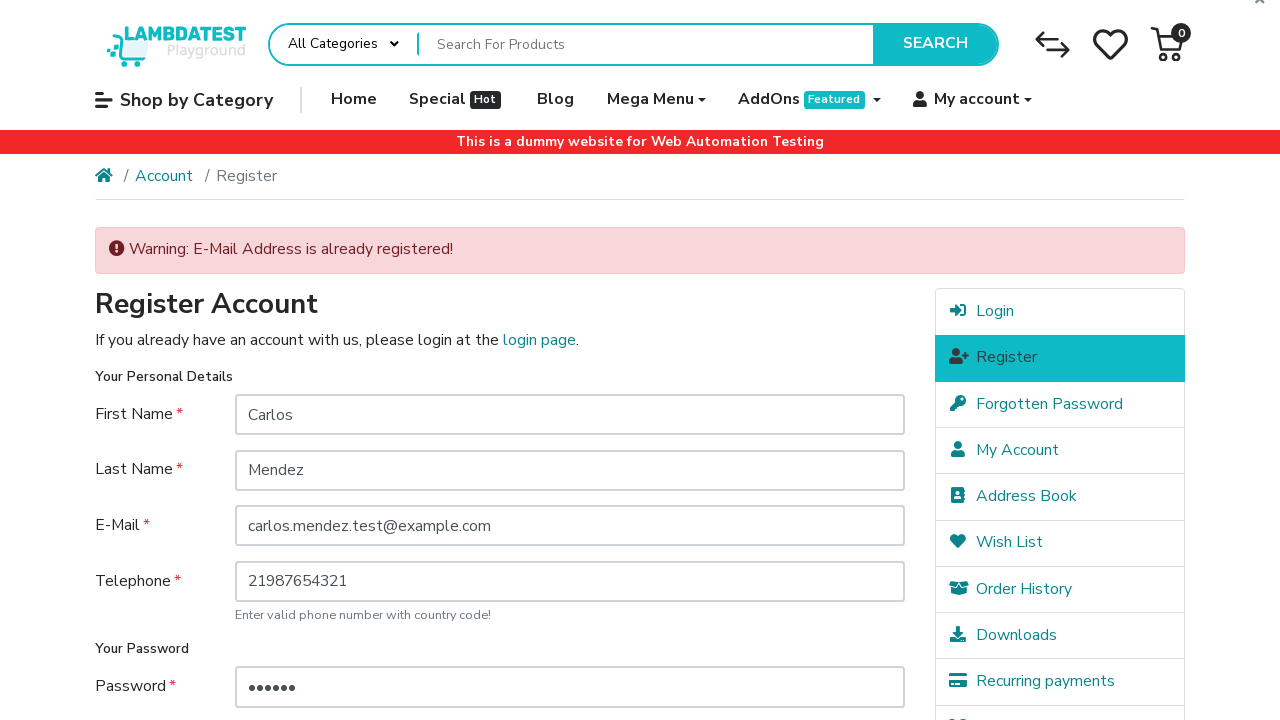